Tests an electric hot floor calculator by filling in width, length, and heat losses values, selecting room type and heating type from dropdowns, and verifying the calculated cable power results.

Starting URL: https://kermi-fko.ru/raschety/Calc-Rehau-Solelec.aspx

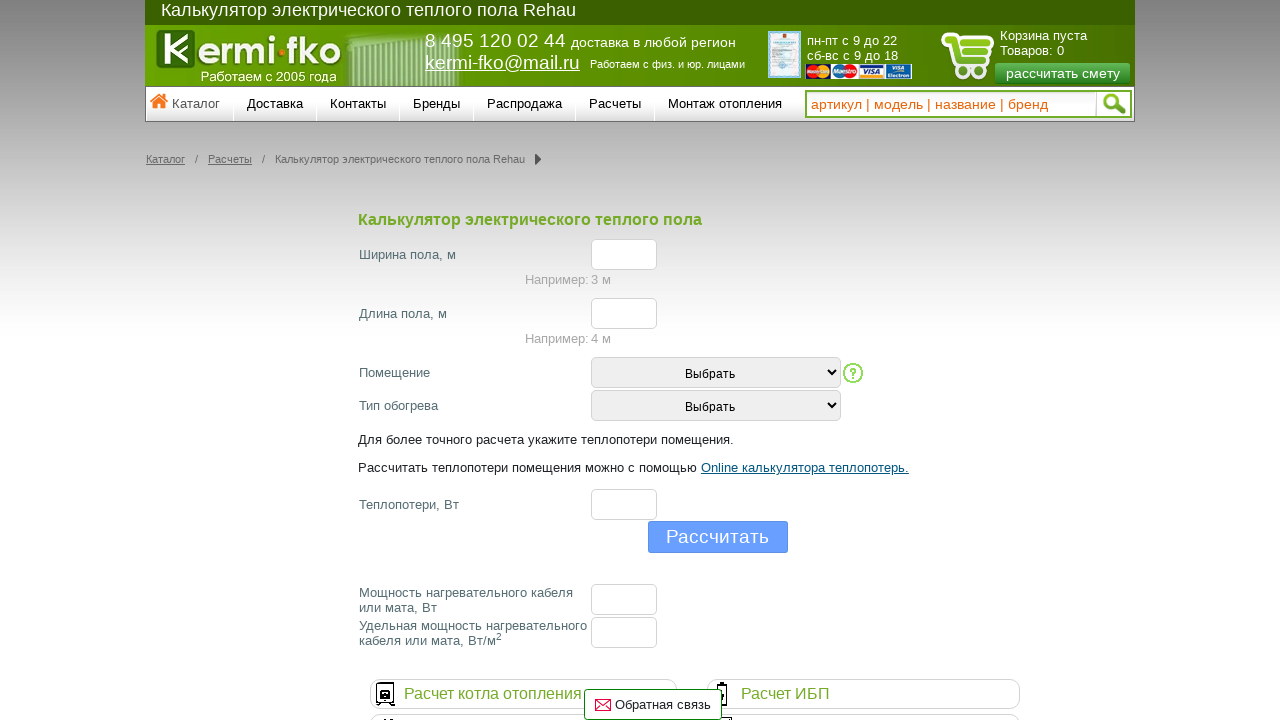

Filled width input with value '3' on #el_f_width
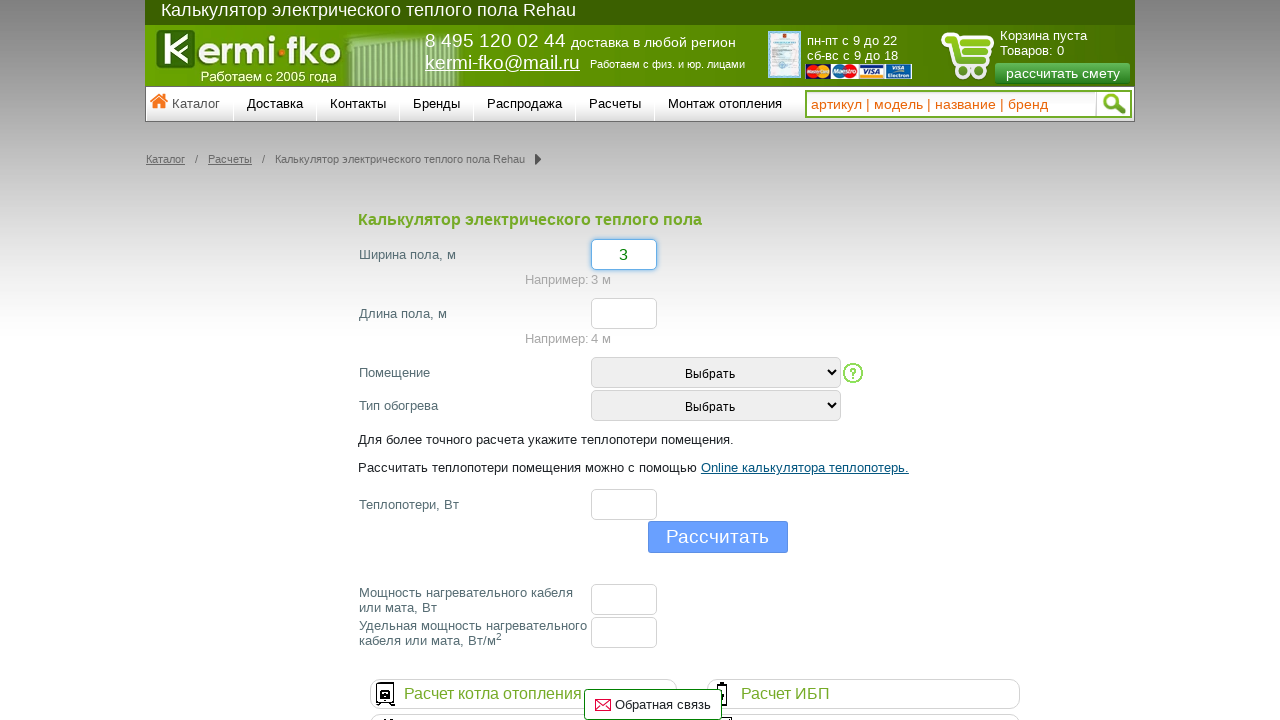

Filled length input with value '4' on #el_f_lenght
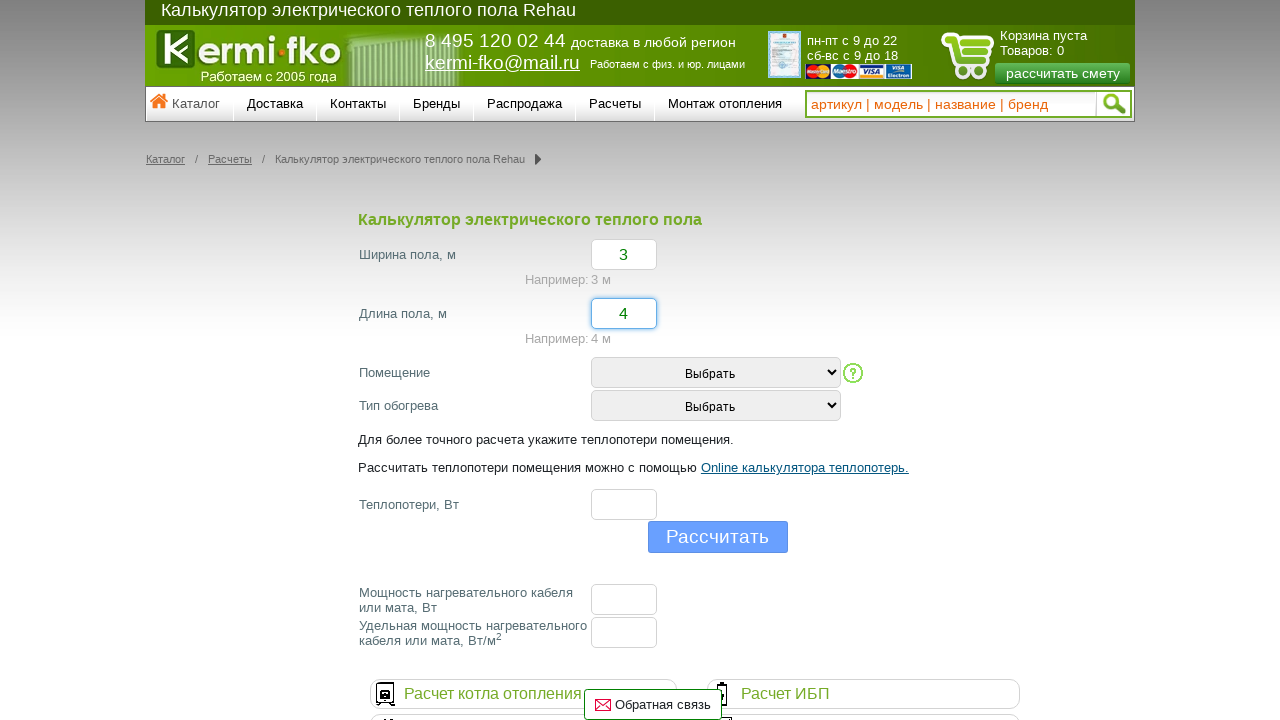

Filled heat losses input with value '120' on #el_f_losses
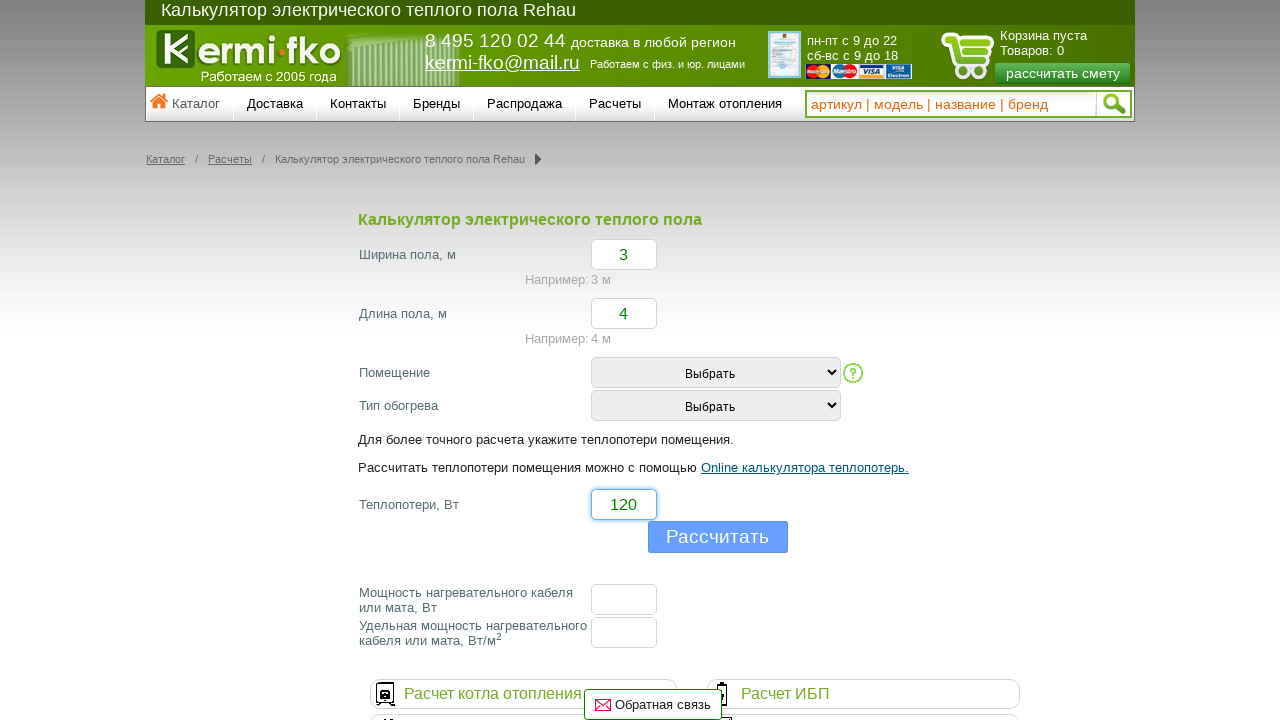

Selected room type 'Ванная' (Bathroom) from dropdown on #room_type
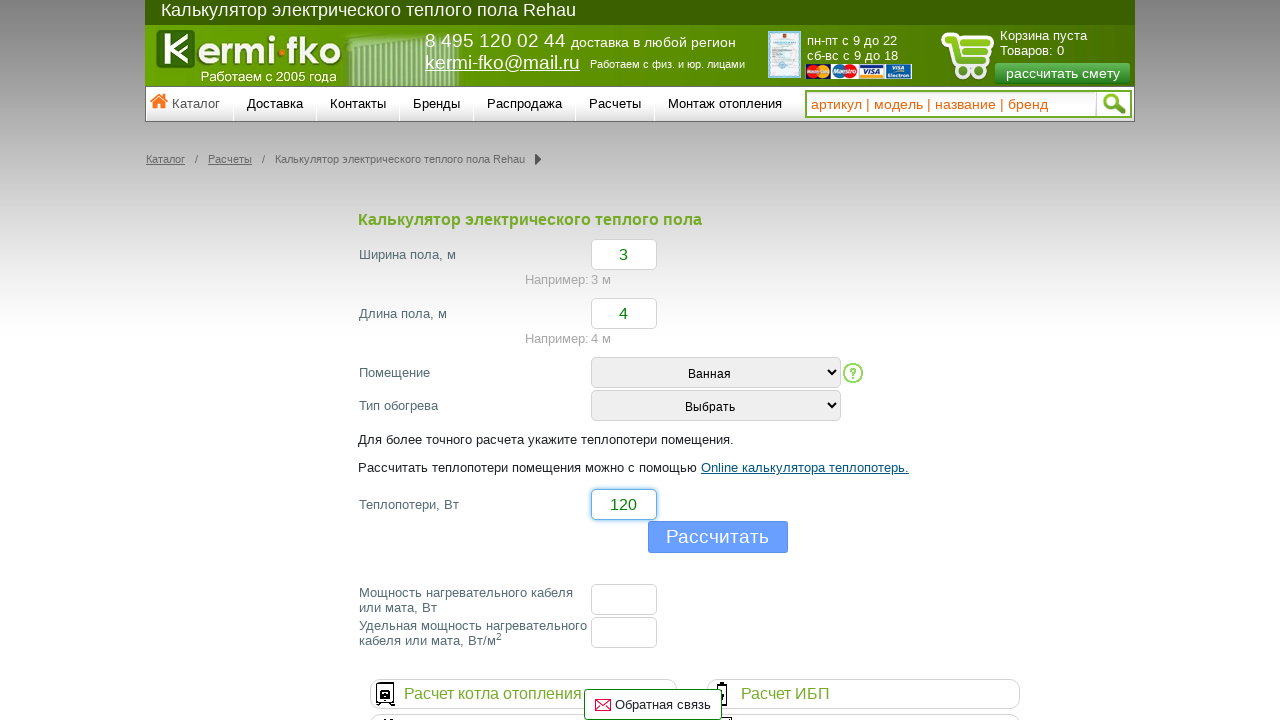

Selected heating type with value '3' from dropdown on #heating_type
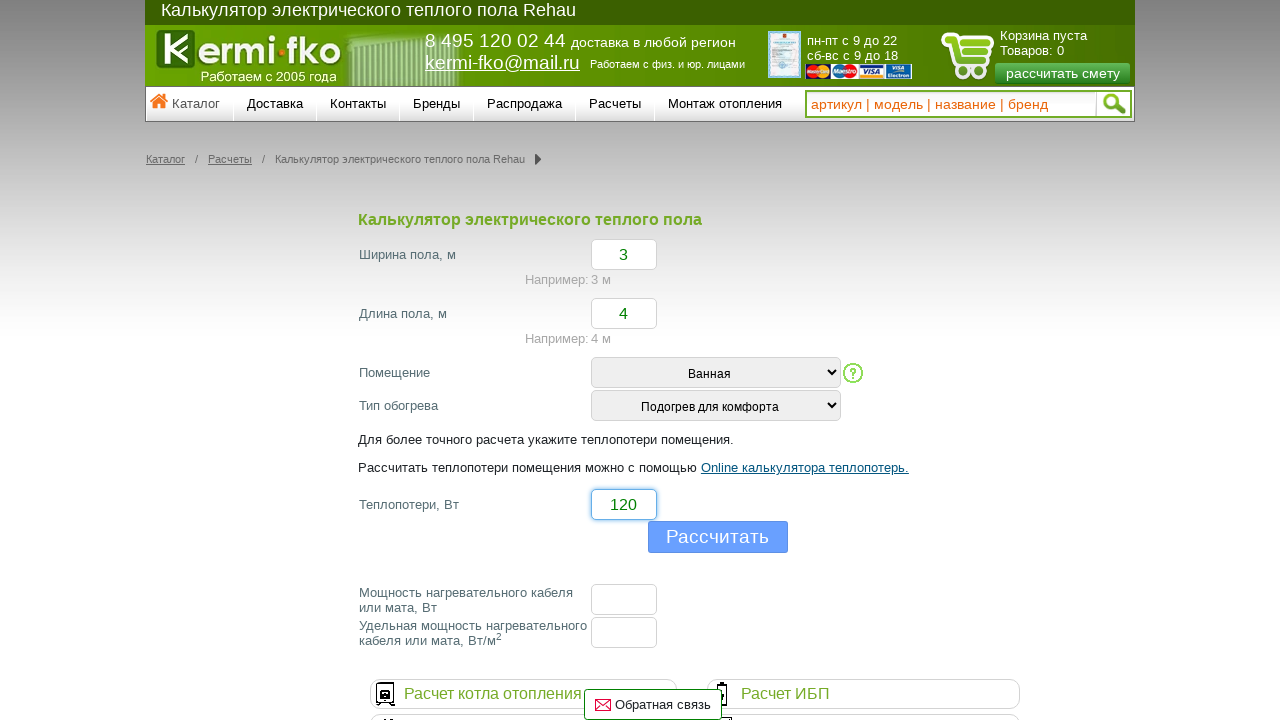

Clicked calculate button to compute cable power at (718, 537) on input[name='button']
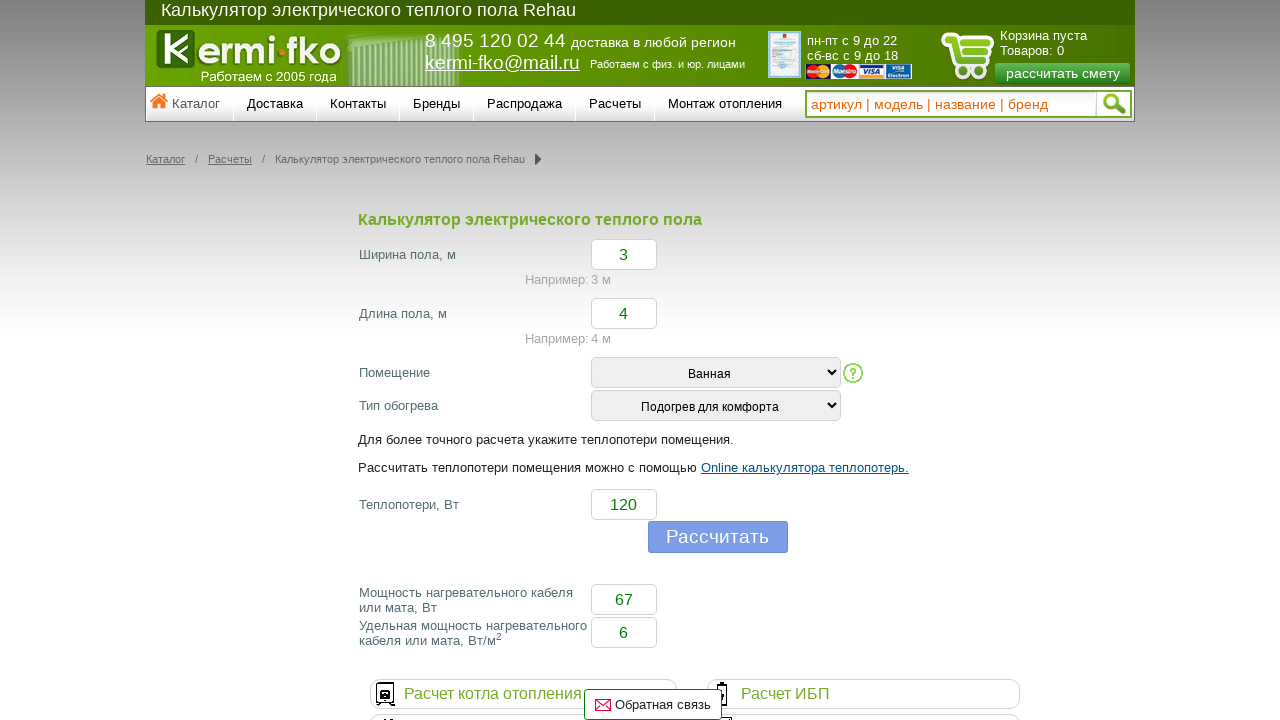

Waited for cable power result element to load
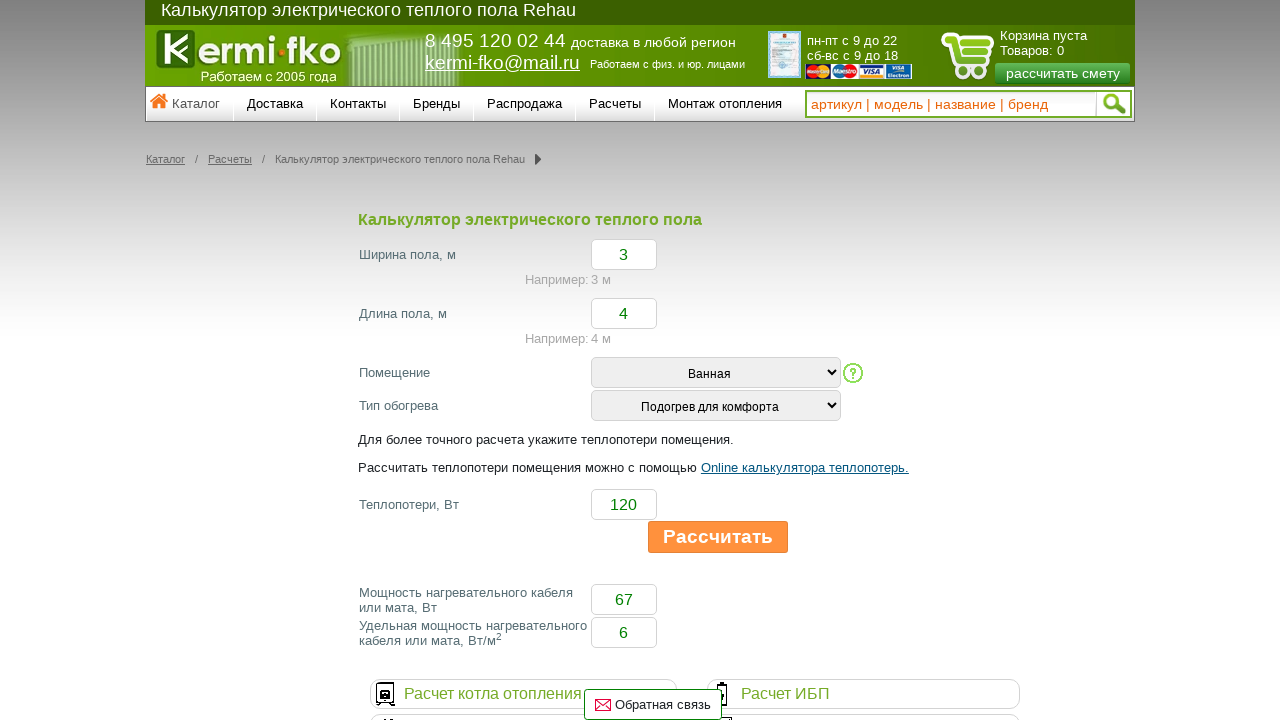

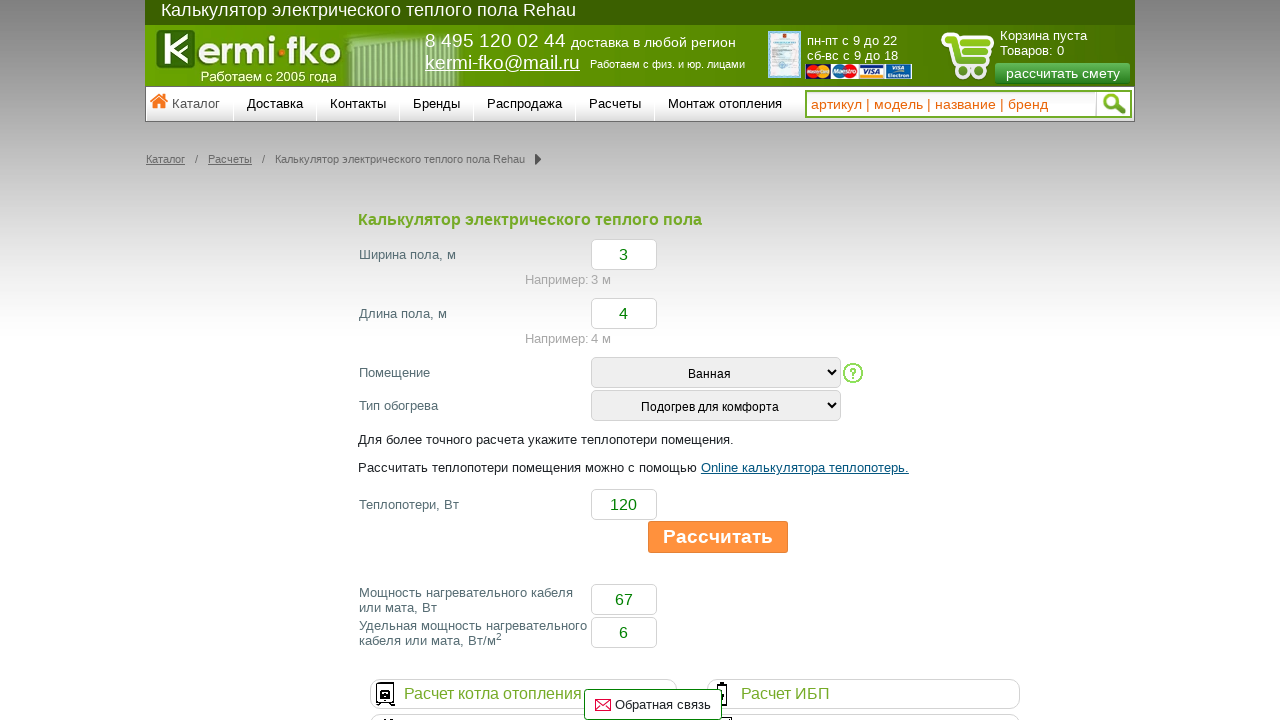